Tests page scrolling functionality by scrolling down the page and then scrolling back up using JavaScript execution

Starting URL: https://vctcpune.com/

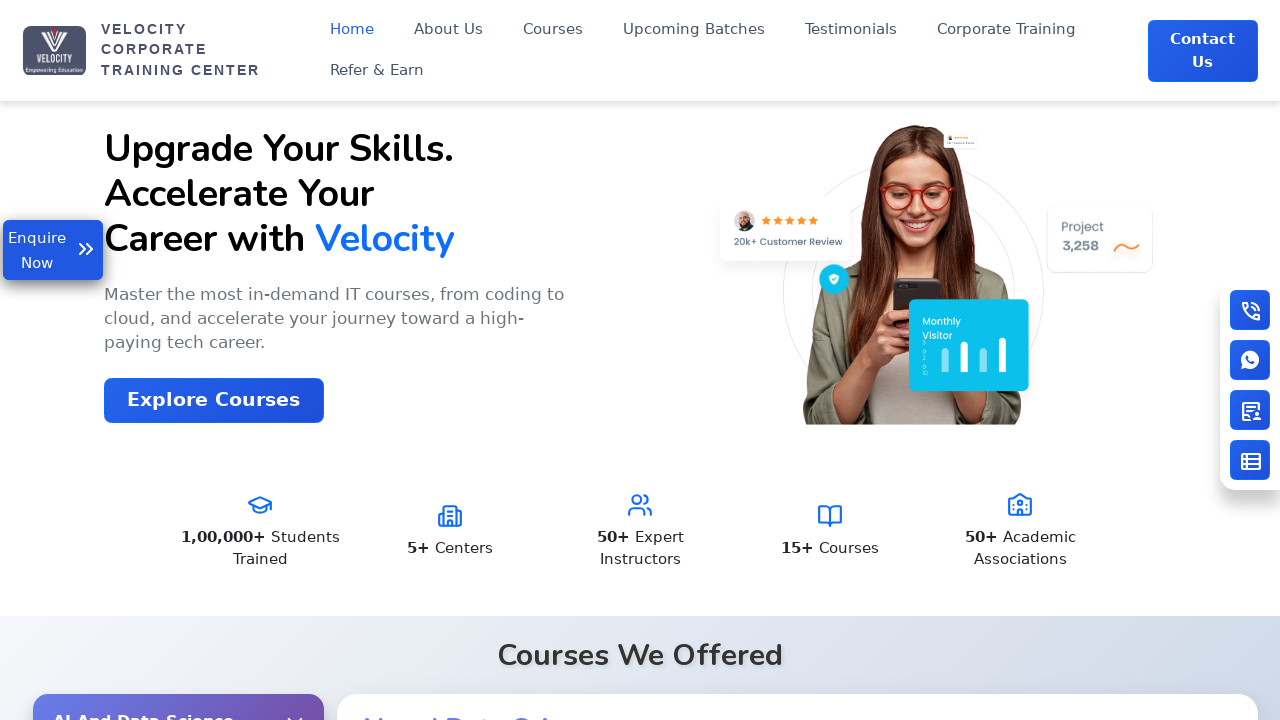

Set viewport size to 1920x1080
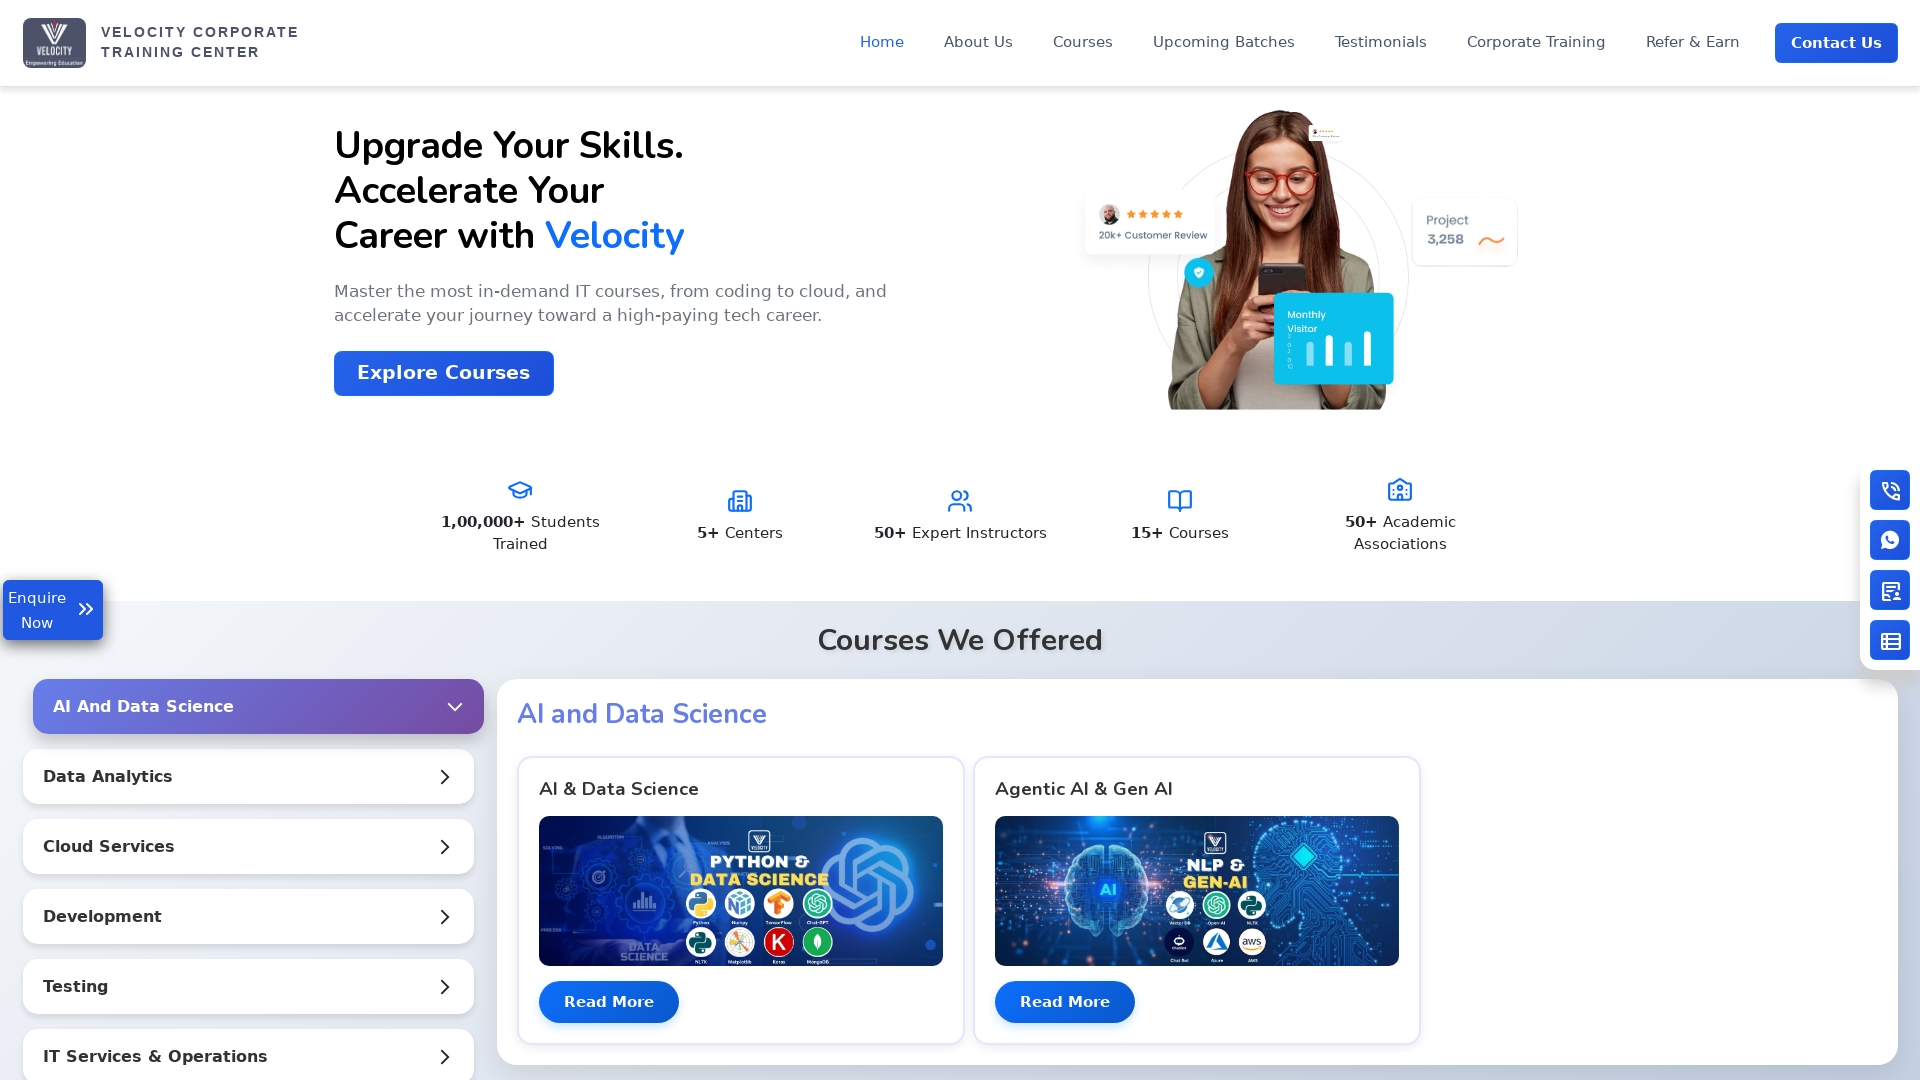

Scrolled down the page by 7000 pixels
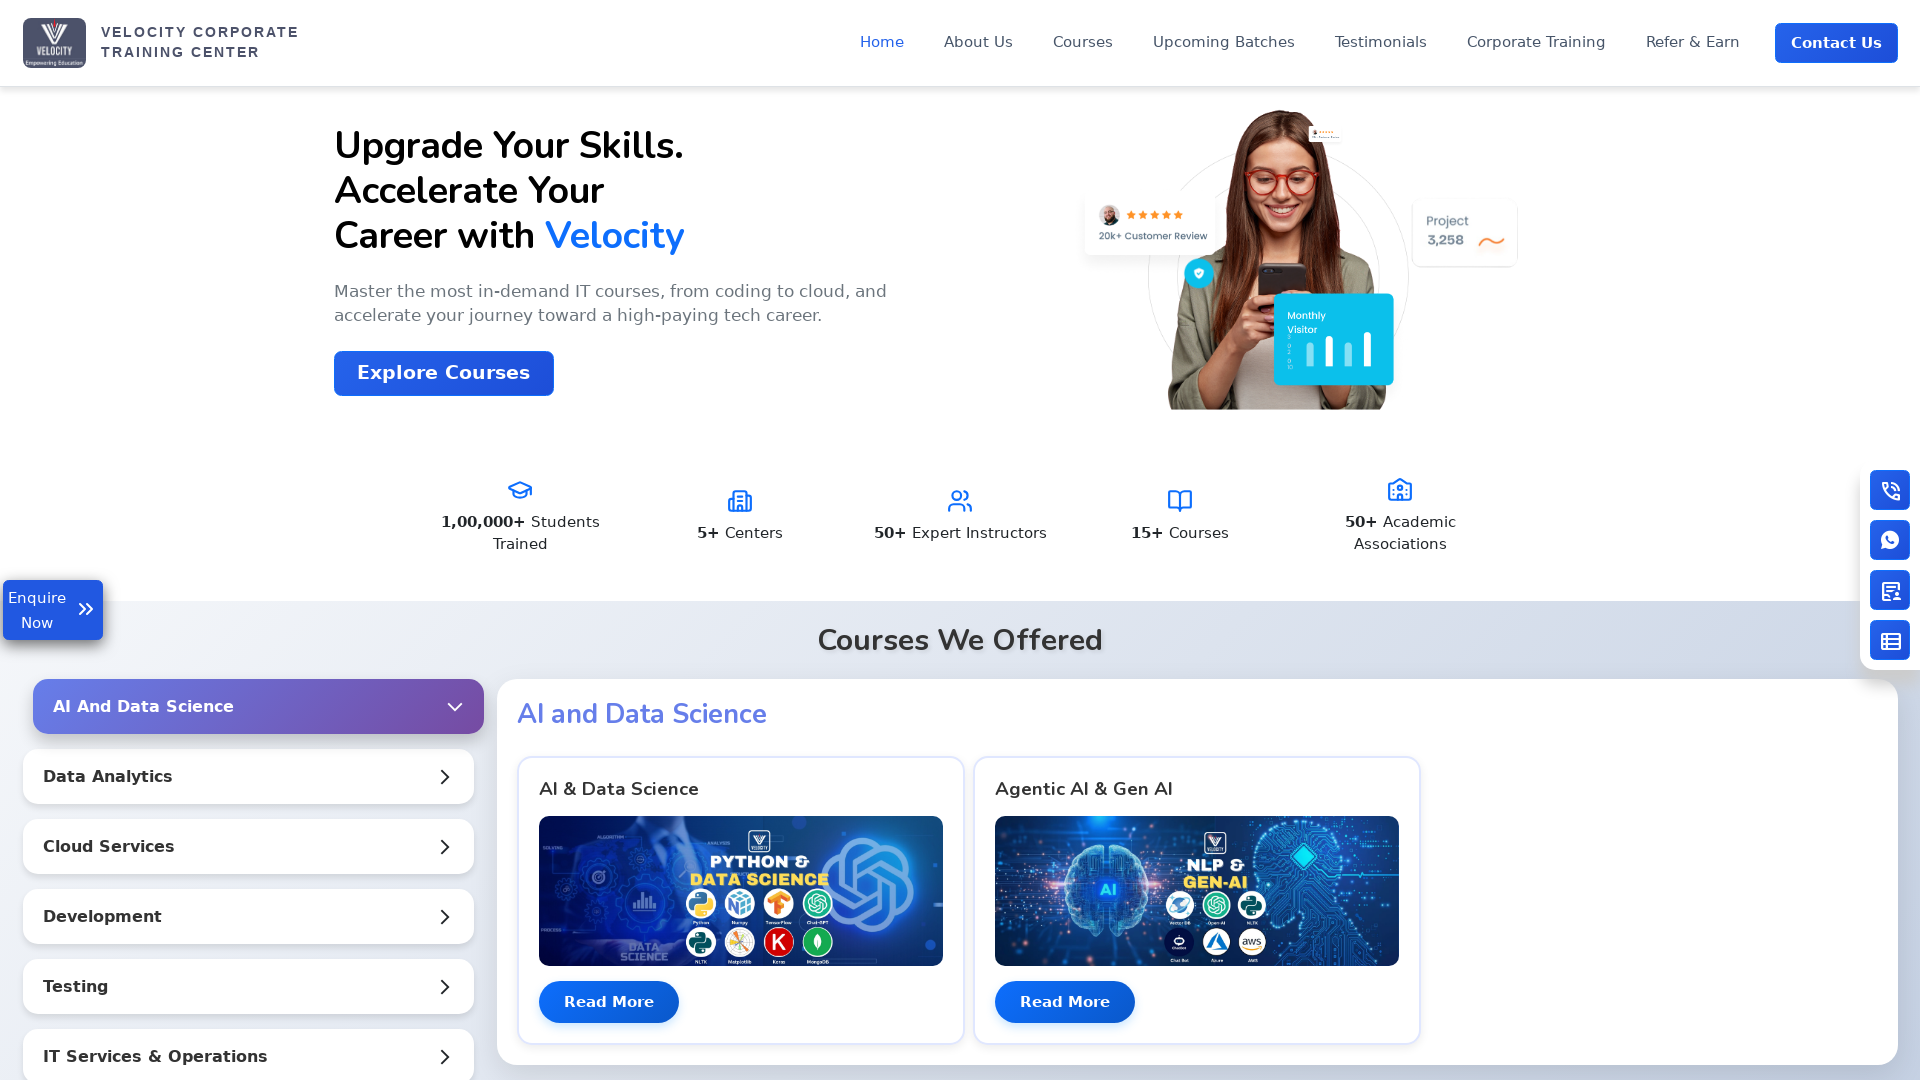

Waited 1 second for scroll to complete
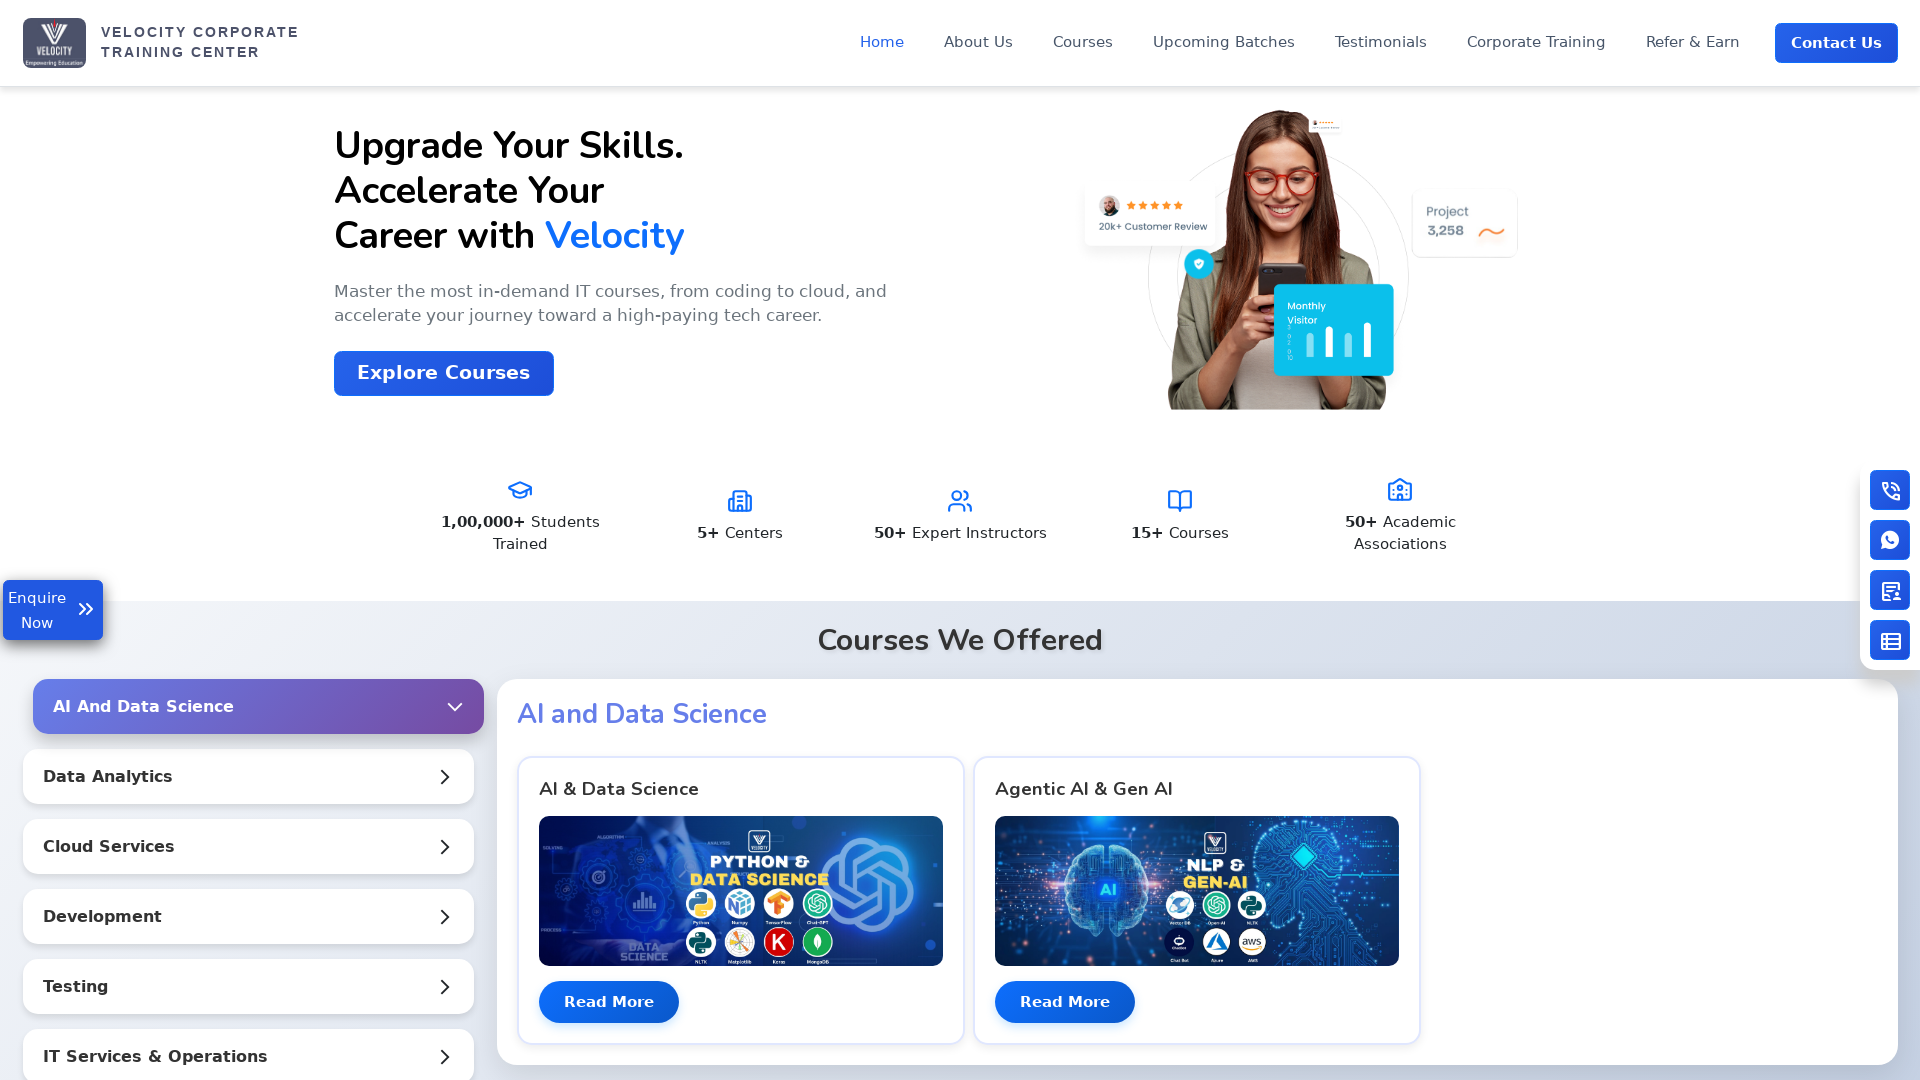

Scrolled back up the page by 3000 pixels
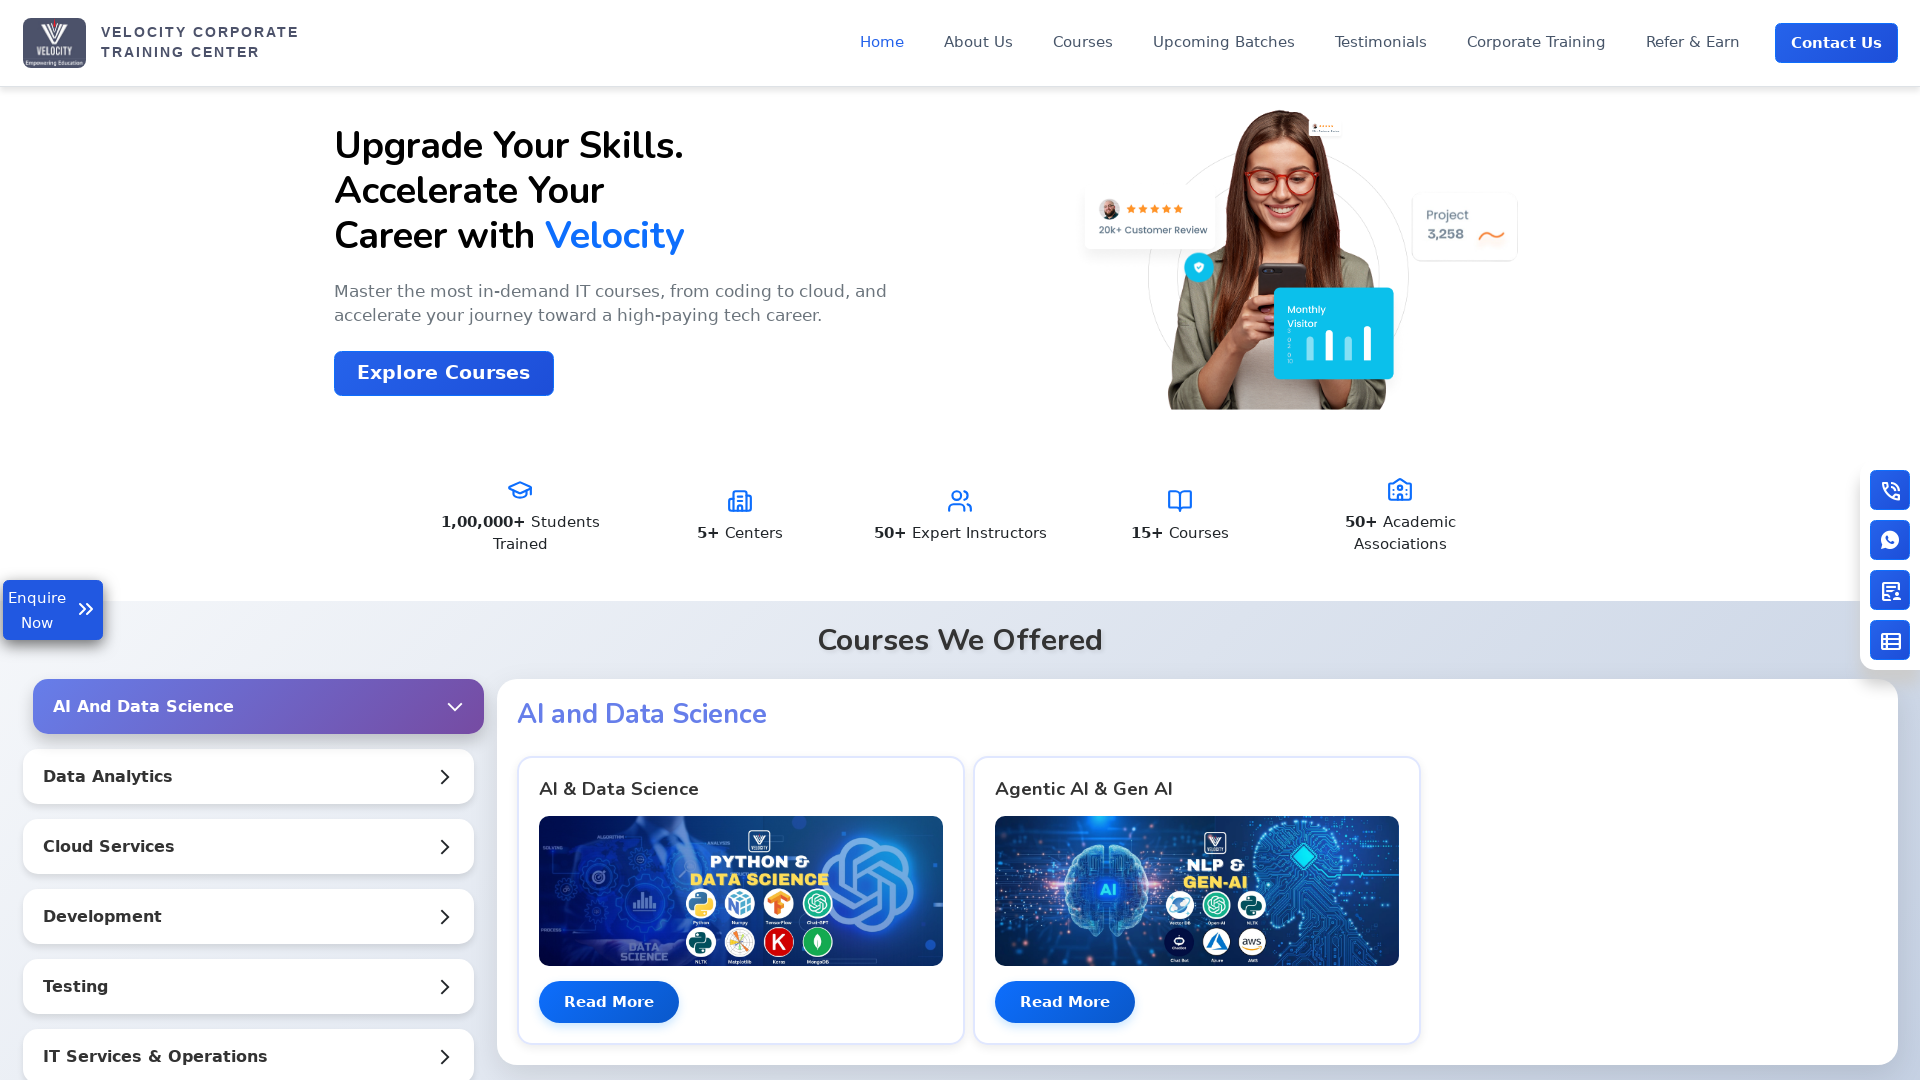

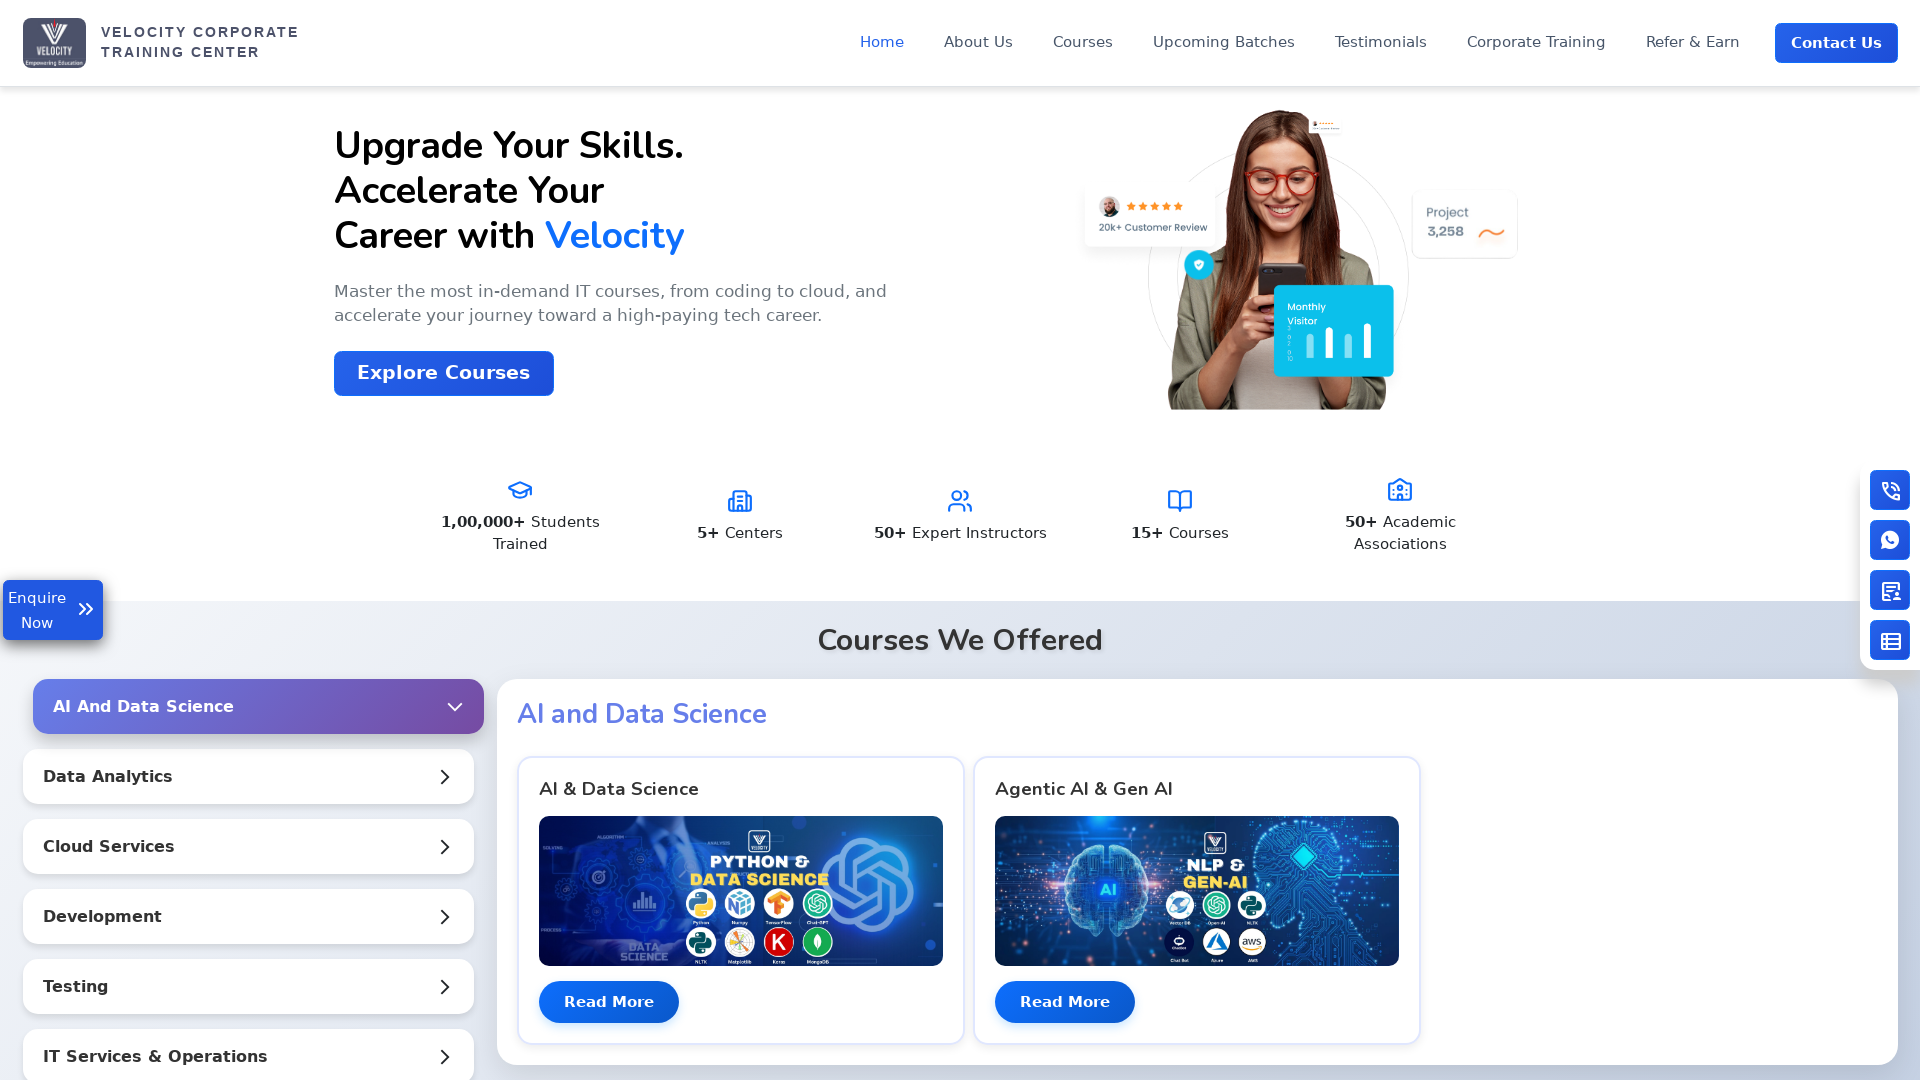